Tests navigation to the Team section of the website

Starting URL: https://mr-usackiy.github.io/amici-D-italia/index.html#

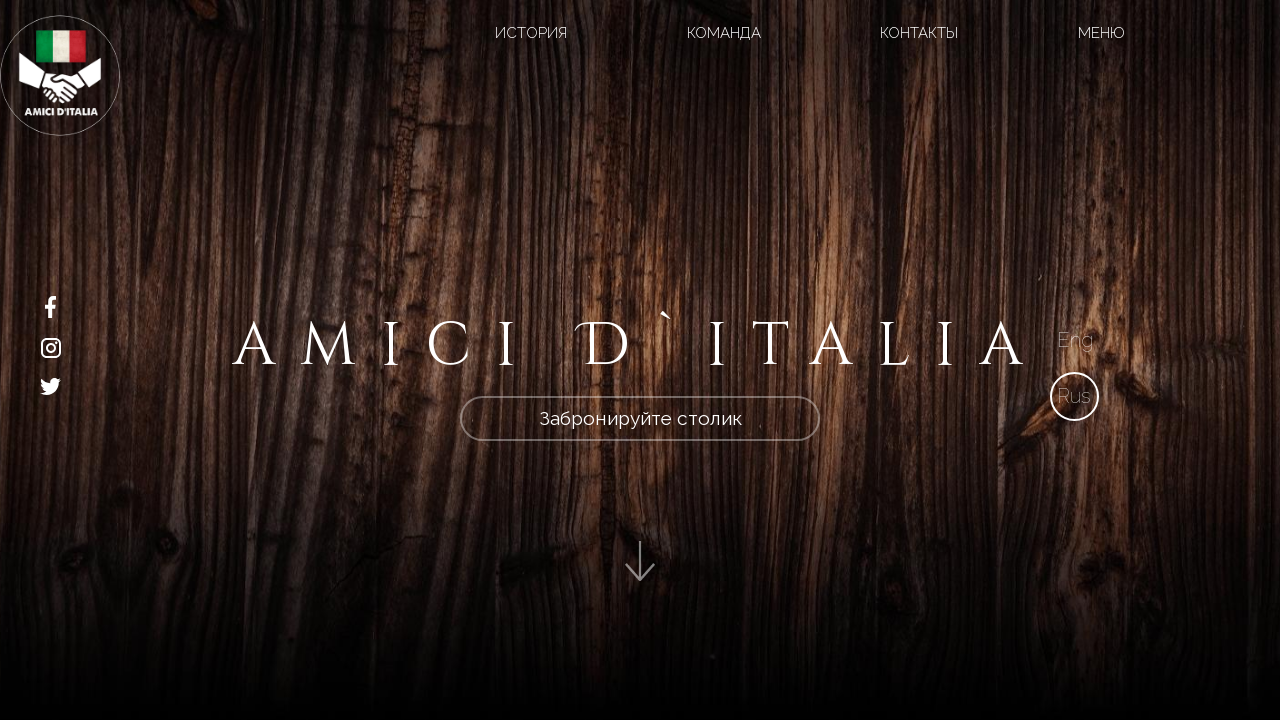

Clicked Team button to navigate to Team section at (724, 33) on xpath=//a[@href='#section-4']
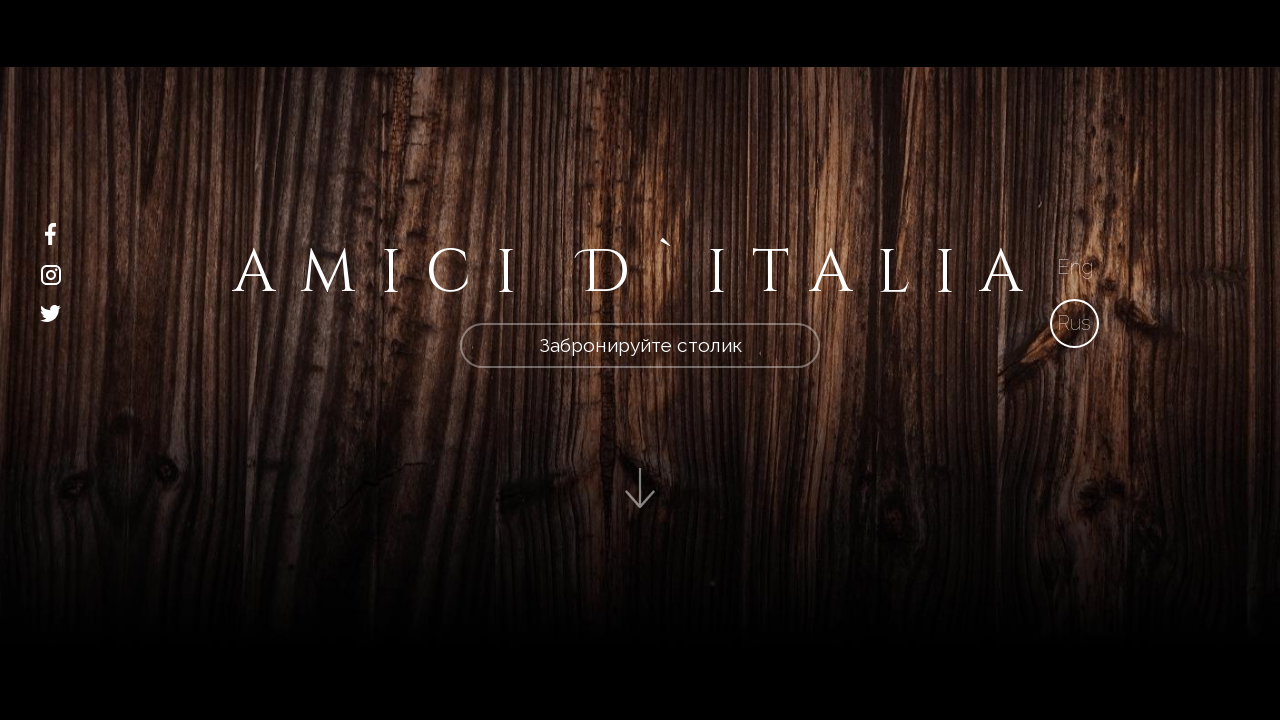

Waited 2 seconds for Team section to load
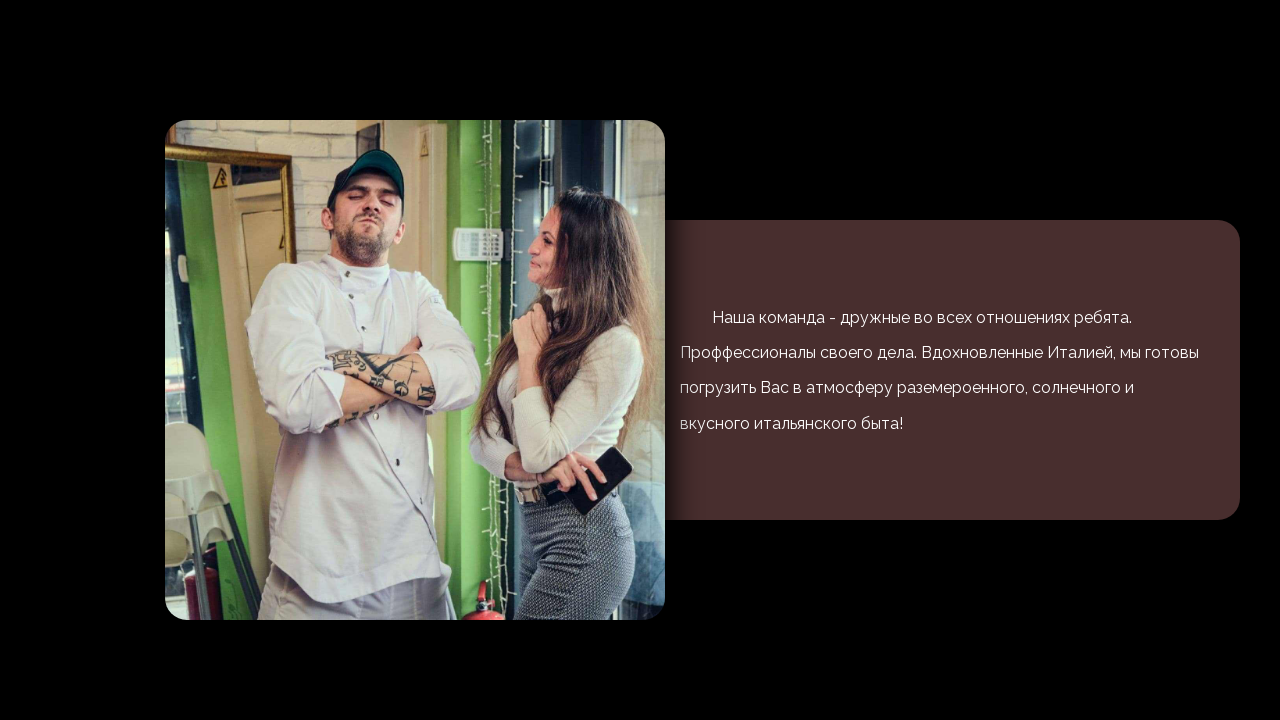

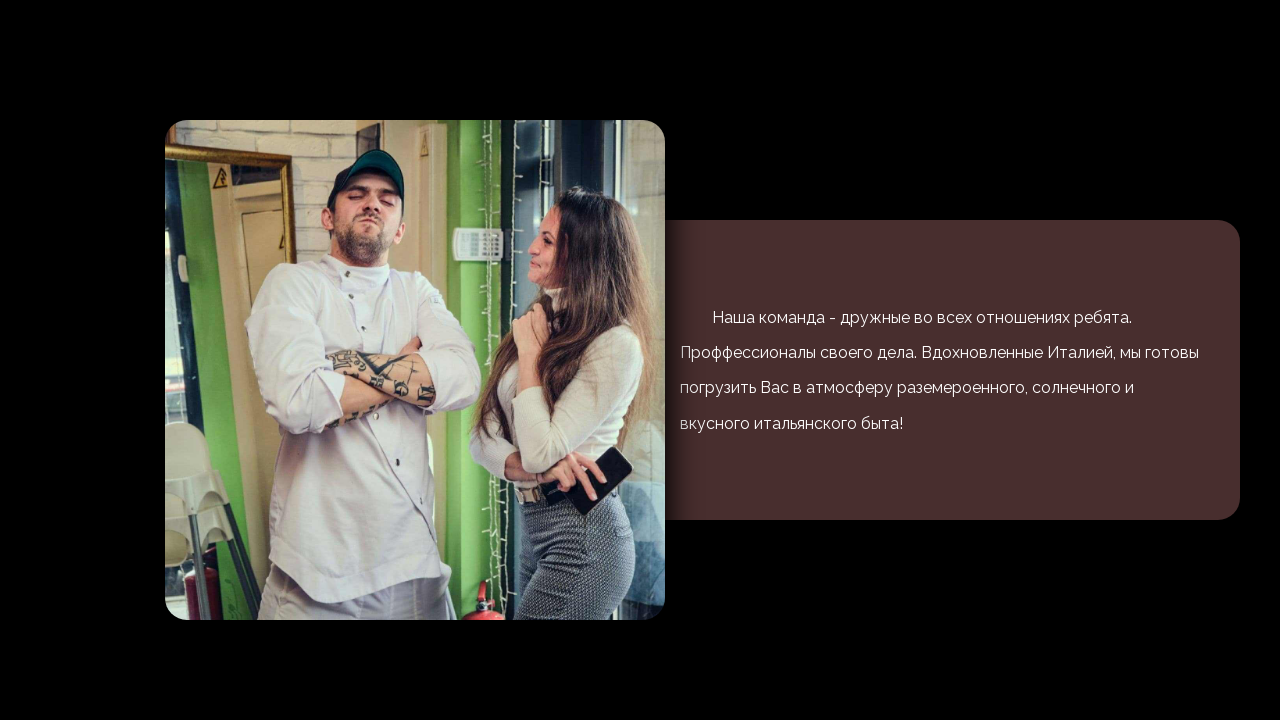